Tests registration form validation with invalid email format and verifies that email validation error messages are displayed.

Starting URL: https://alada.vn/tai-khoan/dang-ky.html

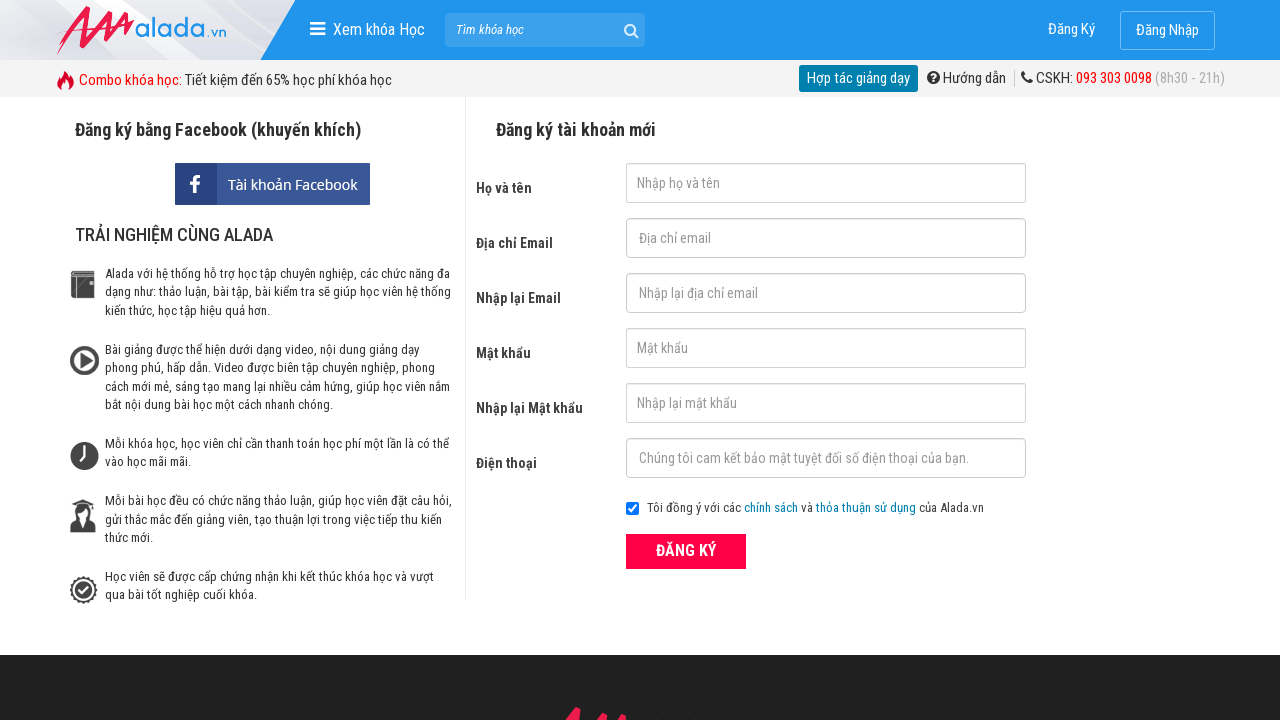

Filled first name field with 'MinhThu' on #txtFirstname
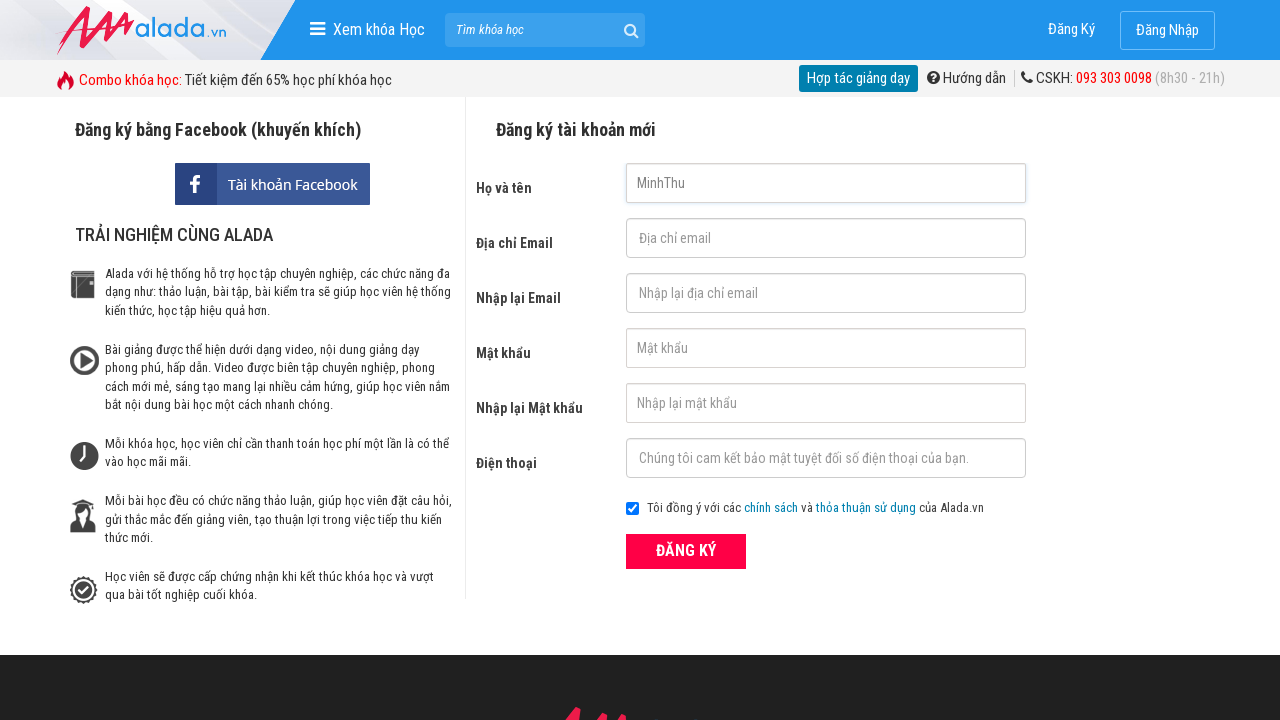

Filled email field with invalid format '123' on #txtEmail
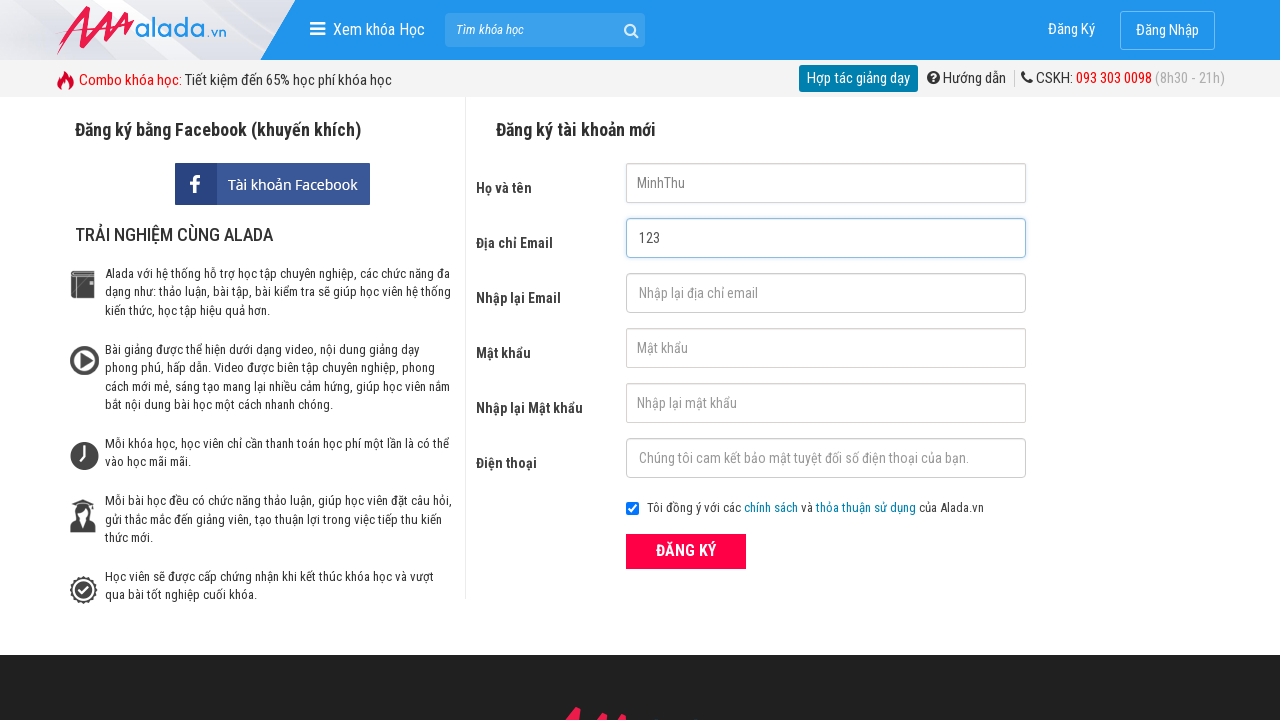

Filled confirm email field with invalid format '123' on #txtCEmail
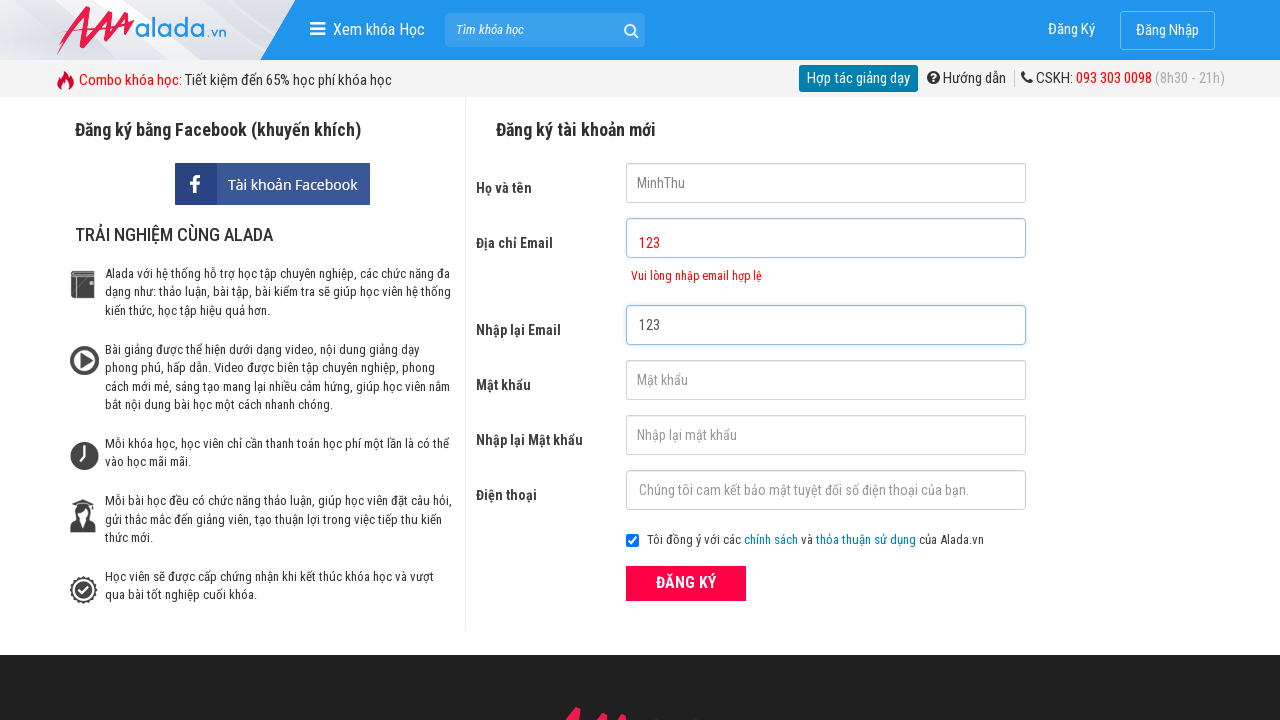

Filled password field with '123456' on #txtPassword
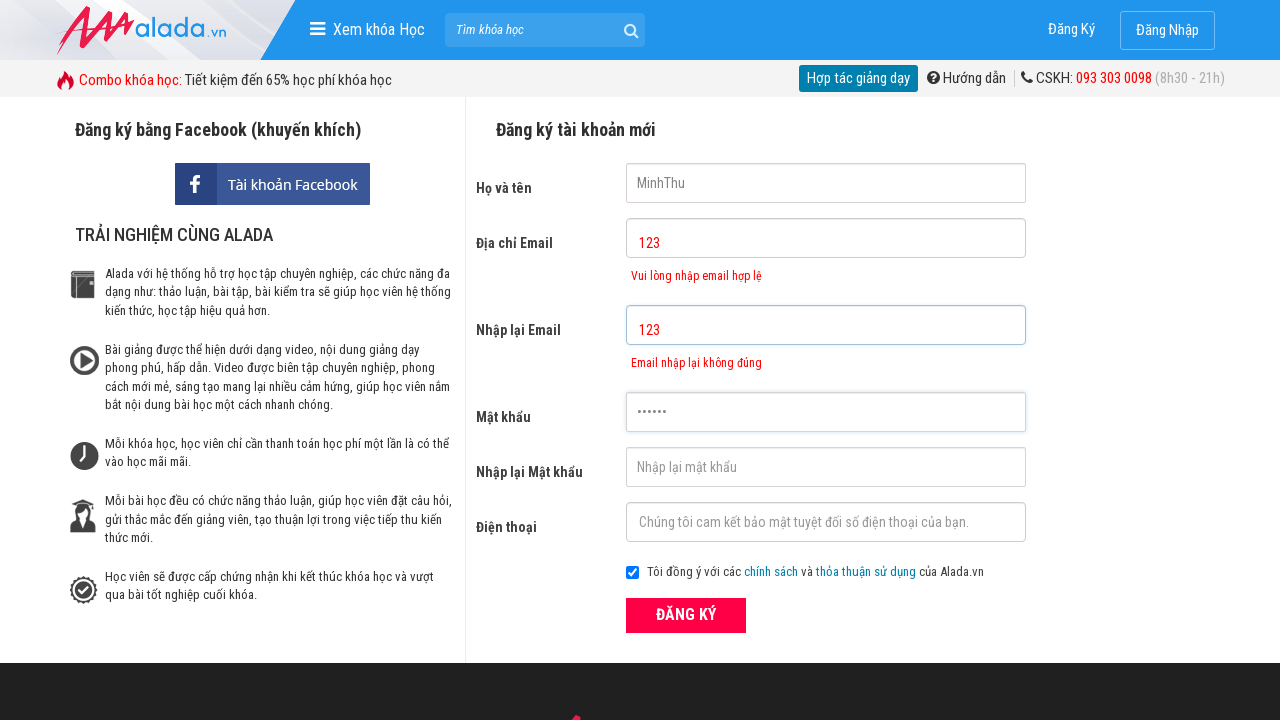

Filled confirm password field with '123456' on #txtCPassword
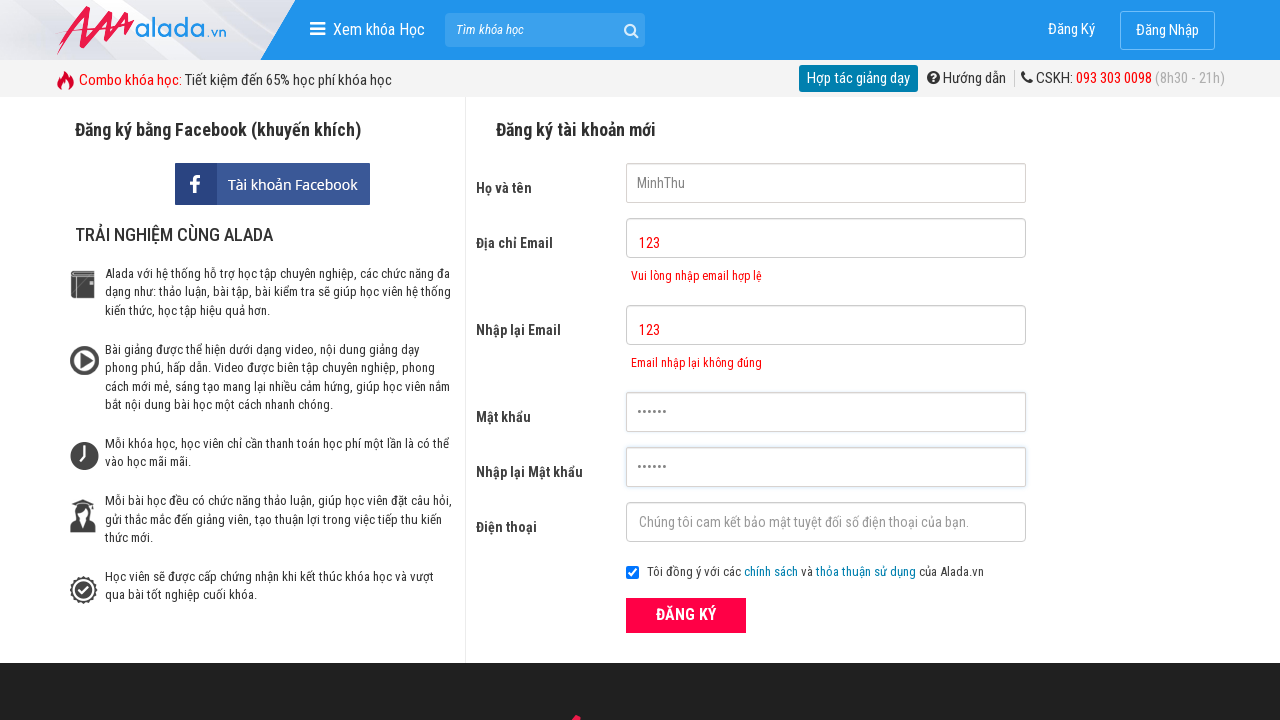

Filled phone field with '0947134080' on #txtPhone
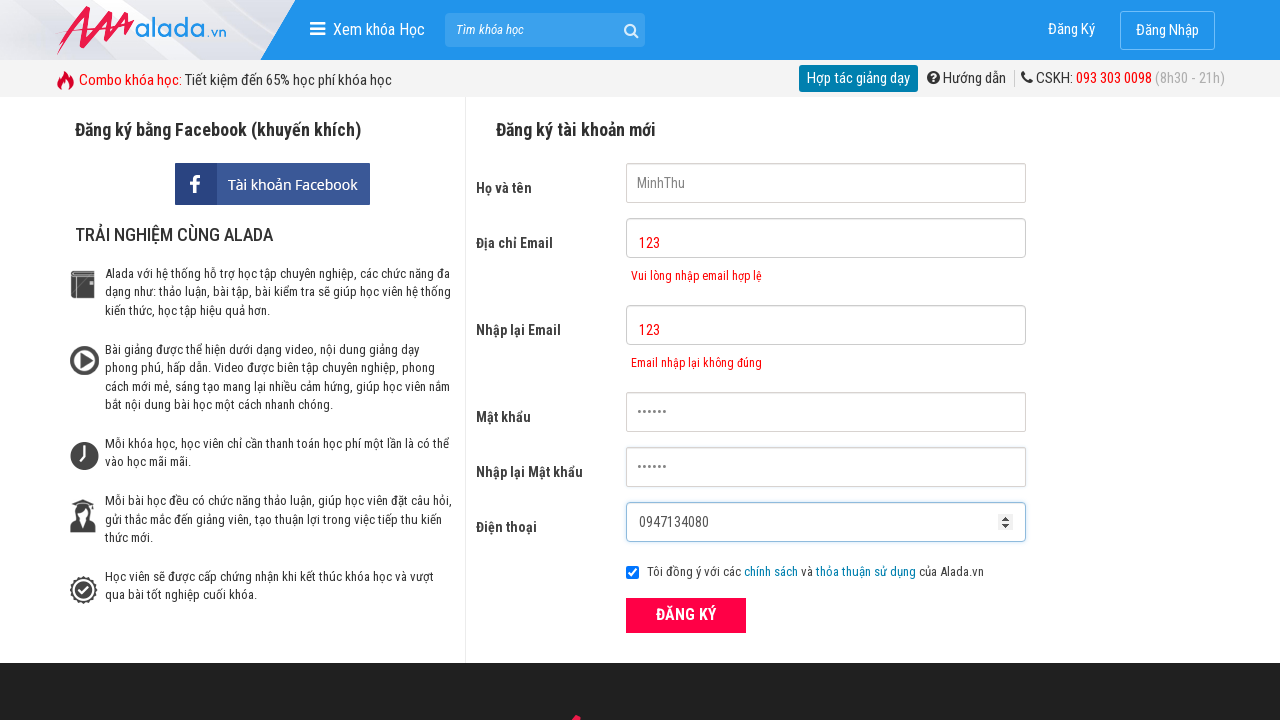

Clicked ĐĂNG KÝ (register) button to submit form with invalid email at (686, 615) on xpath=//form[@id='frmLogin']//button[text()='ĐĂNG KÝ']
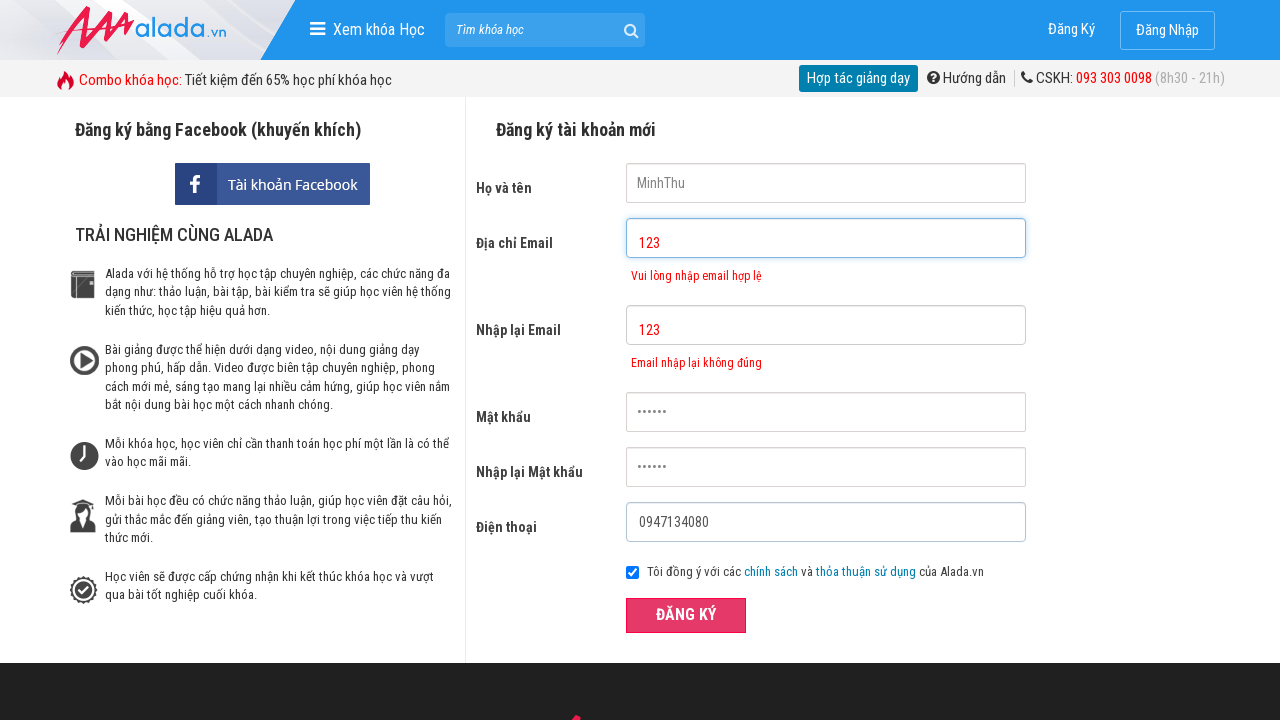

Email validation error message appeared
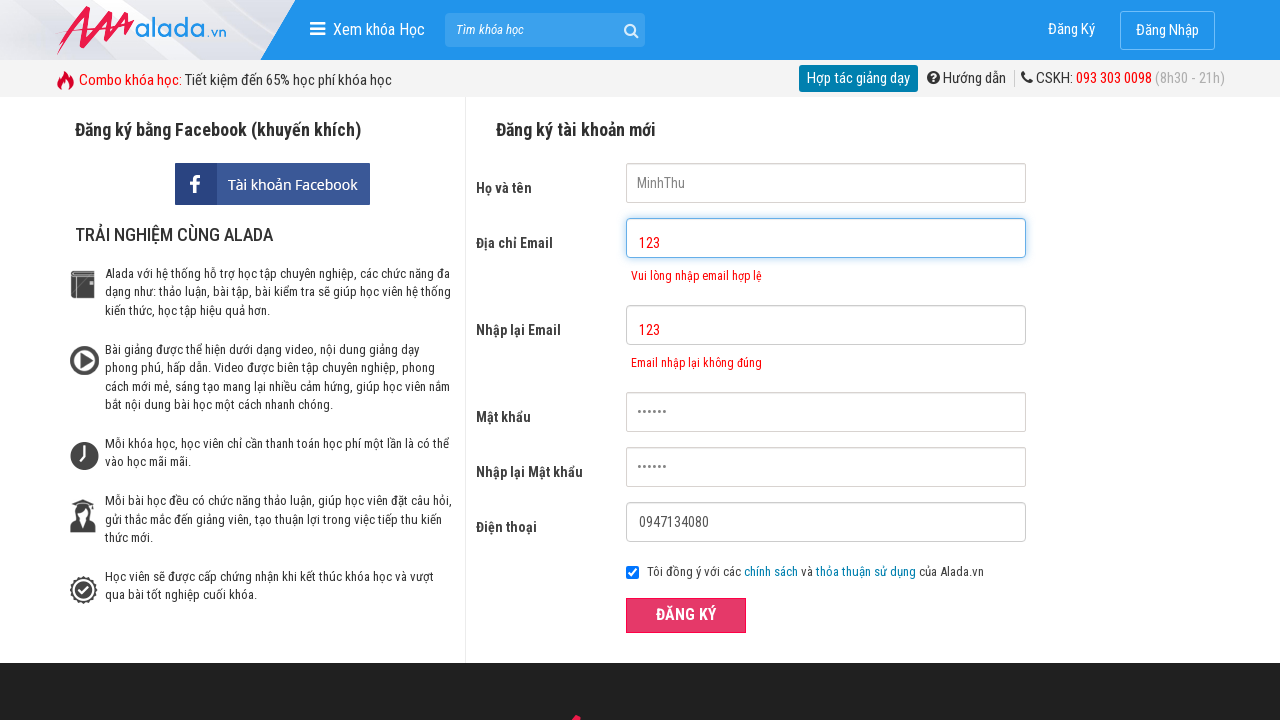

Confirm email validation error message appeared
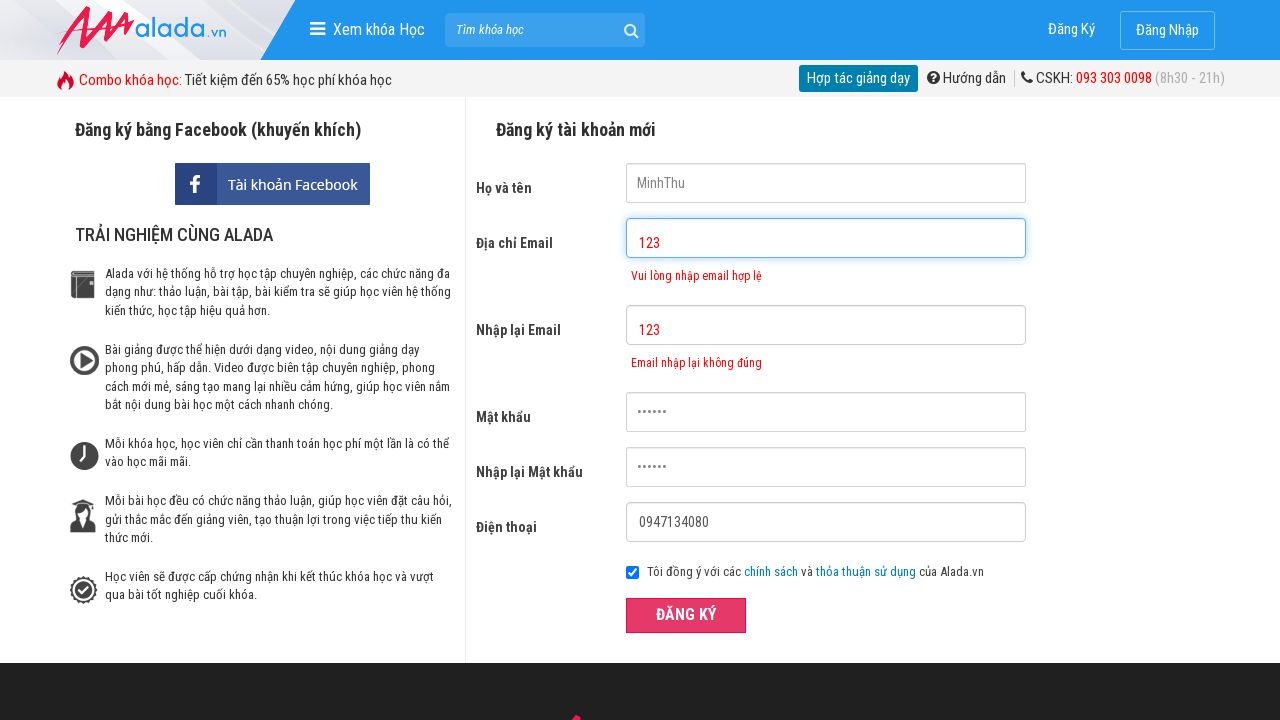

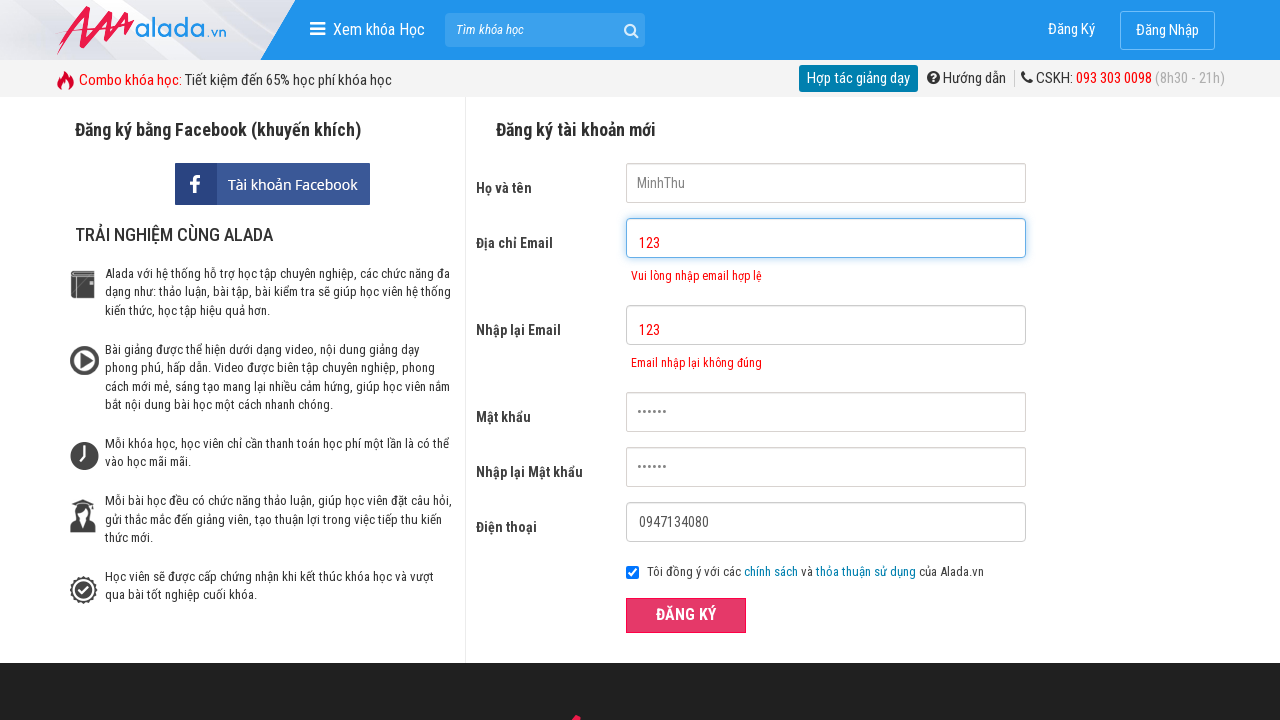